Extracts a value from an image attribute, performs a mathematical calculation, fills the result in an input field, selects checkboxes/radio buttons, and submits the form

Starting URL: http://suninjuly.github.io/get_attribute.html

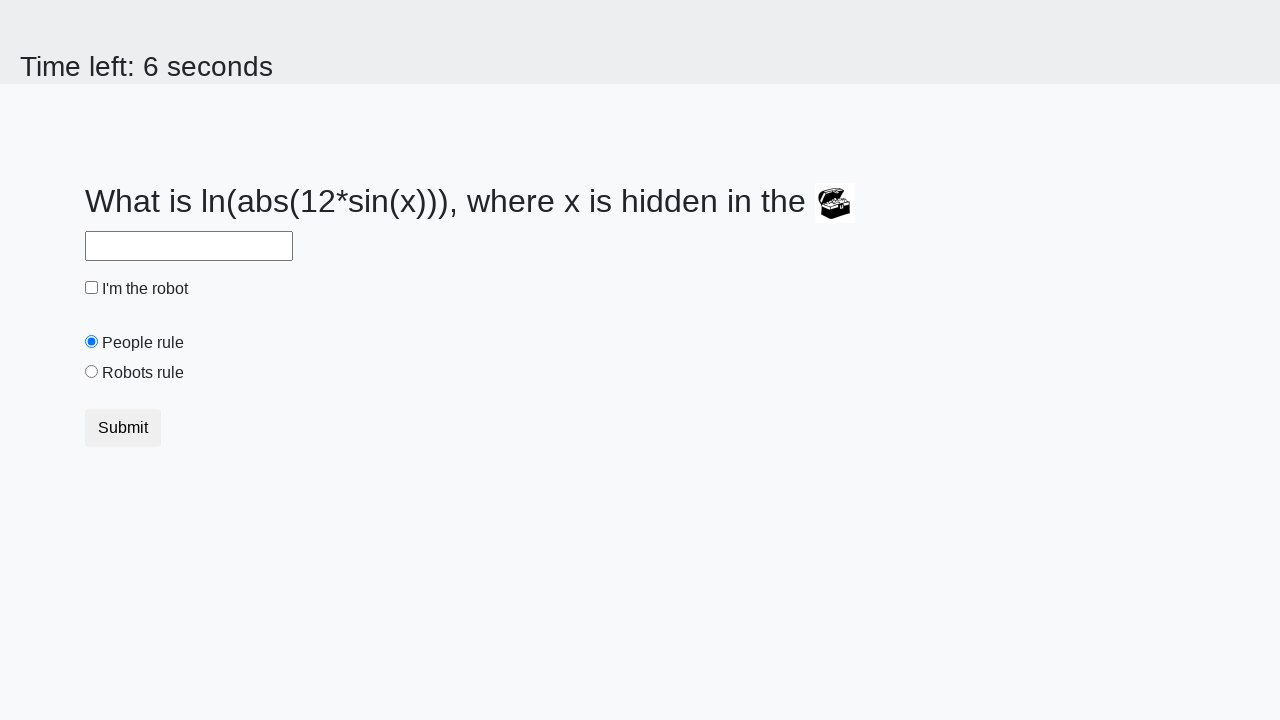

Located image element containing treasure value
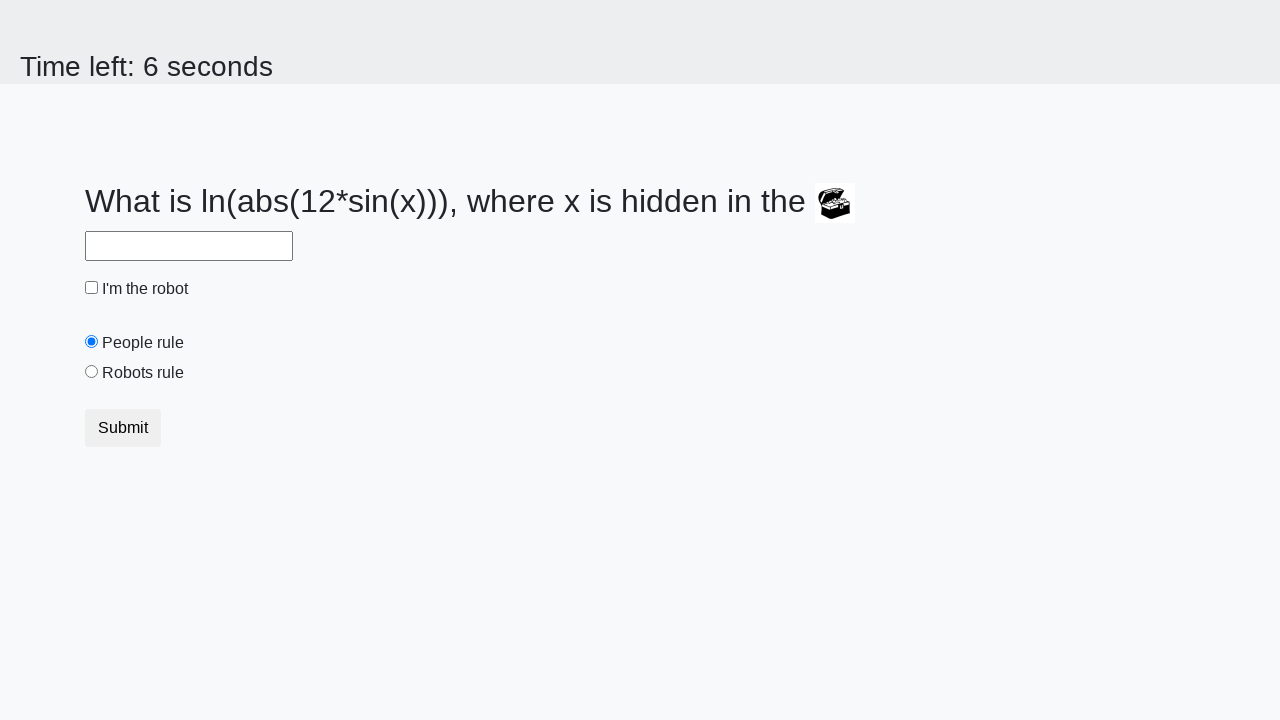

Extracted treasure value '391' from image attribute
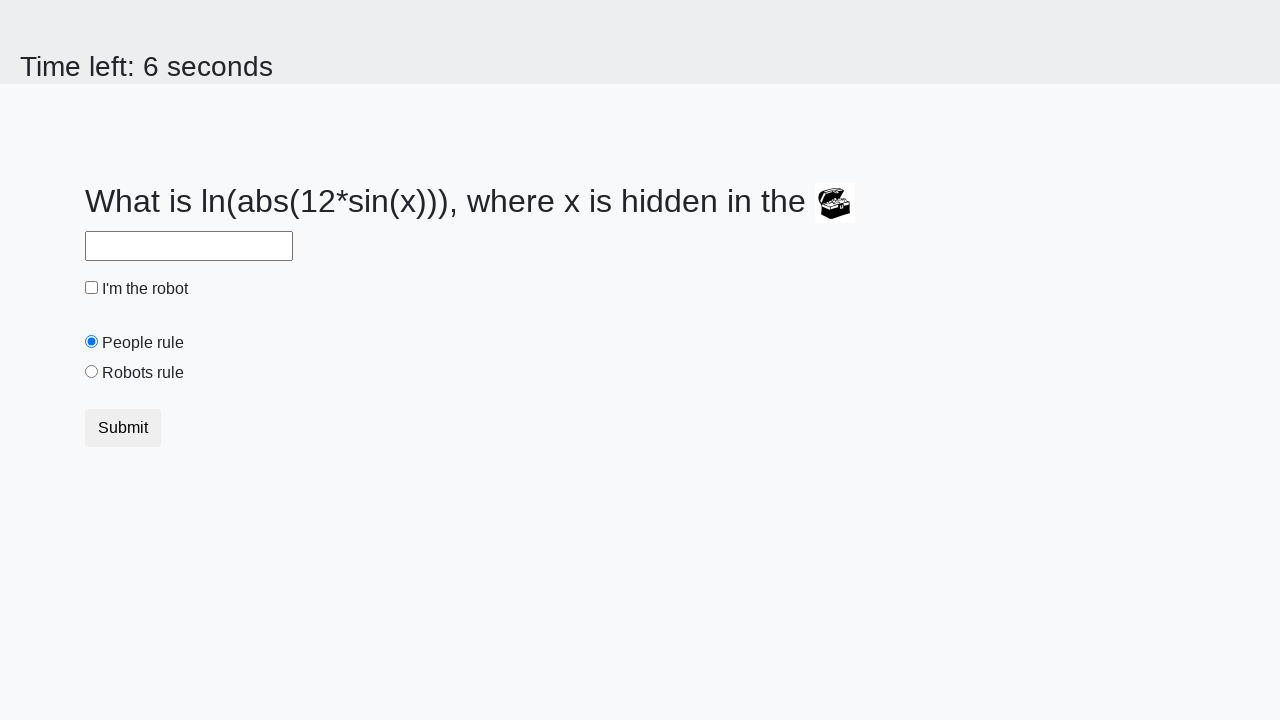

Calculated mathematical result: 2.4766554121370454
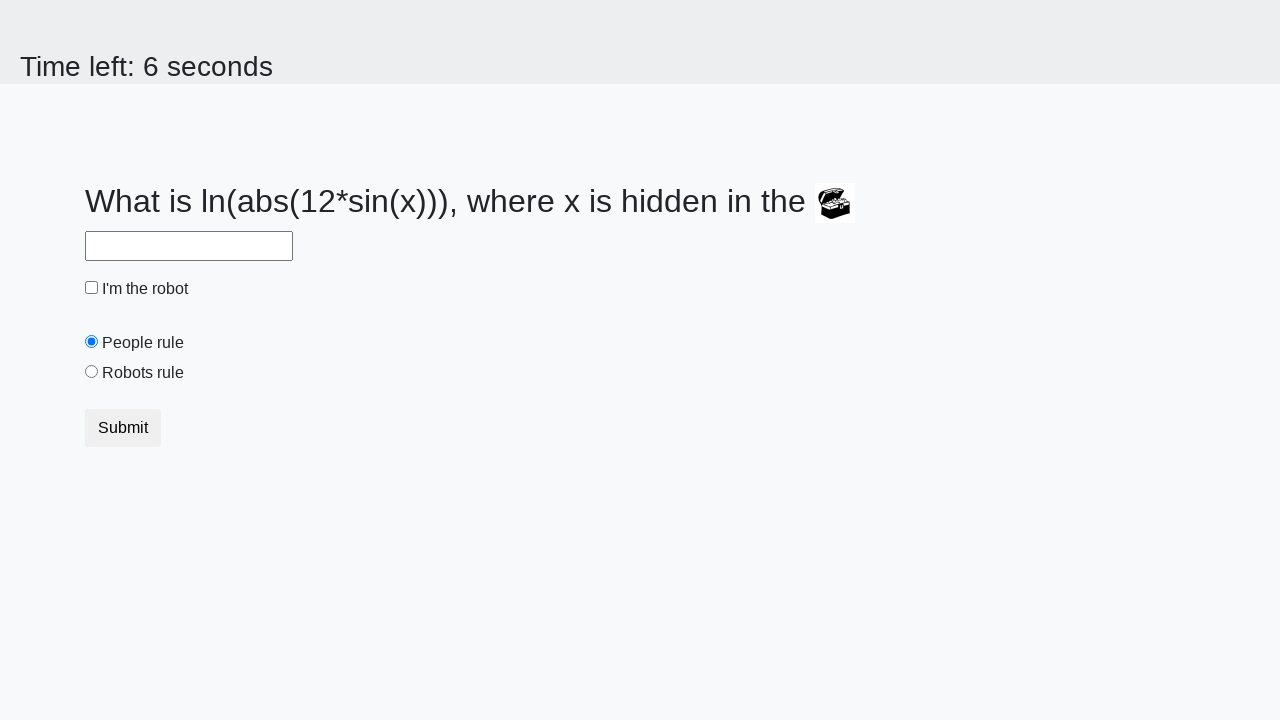

Filled input field with calculated value '2.4766554121370454' on //div[1]/input
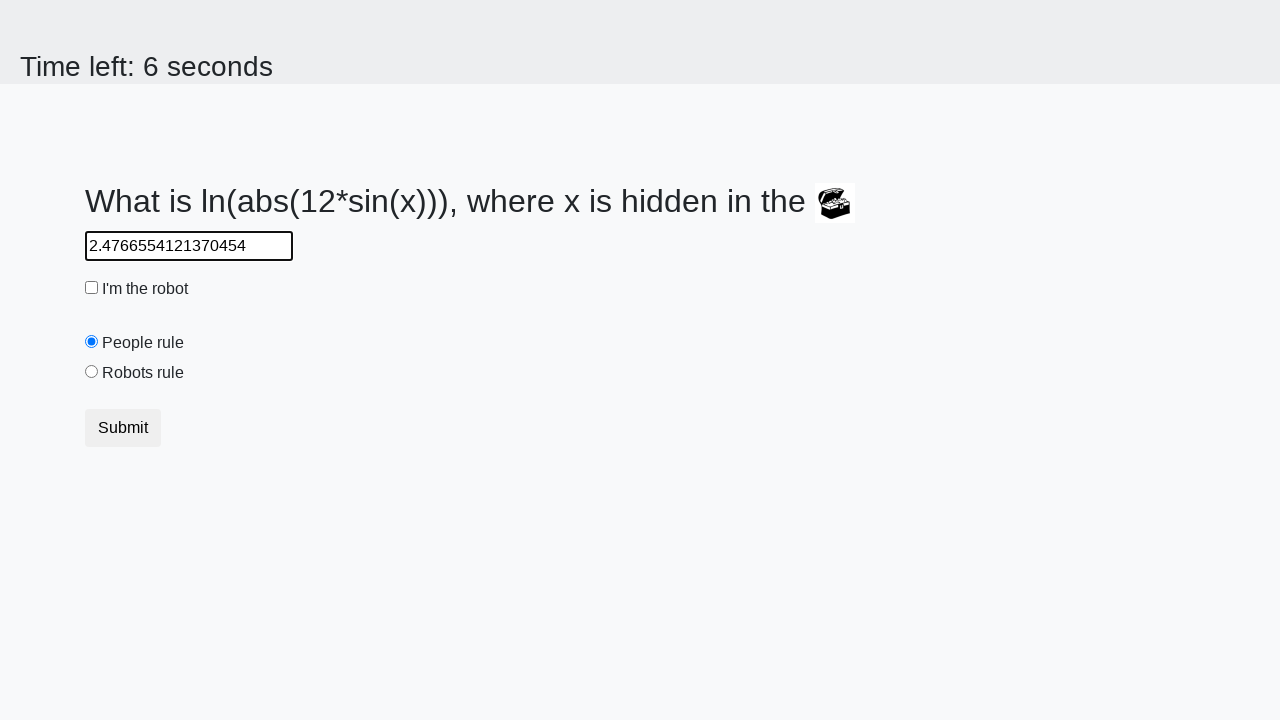

Clicked checkbox at (92, 288) on xpath=//div[2]/input[1]
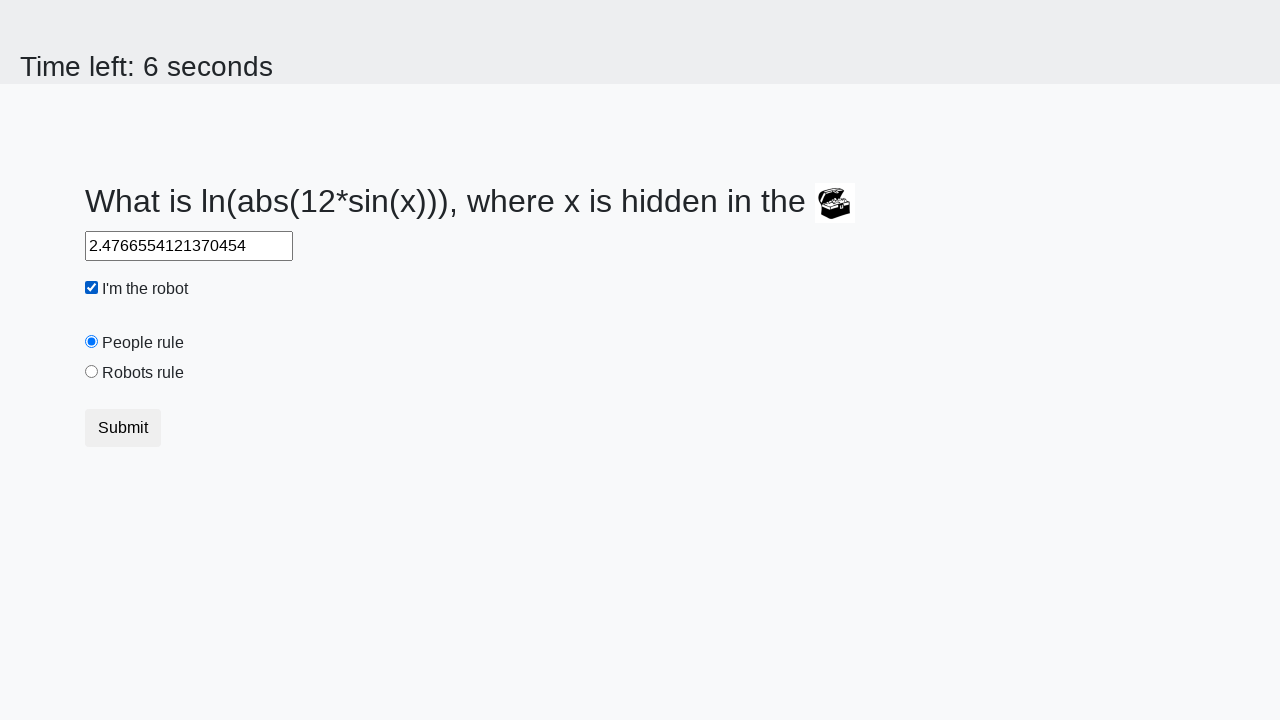

Clicked radio button at (92, 372) on xpath=//div[2]/input[3]
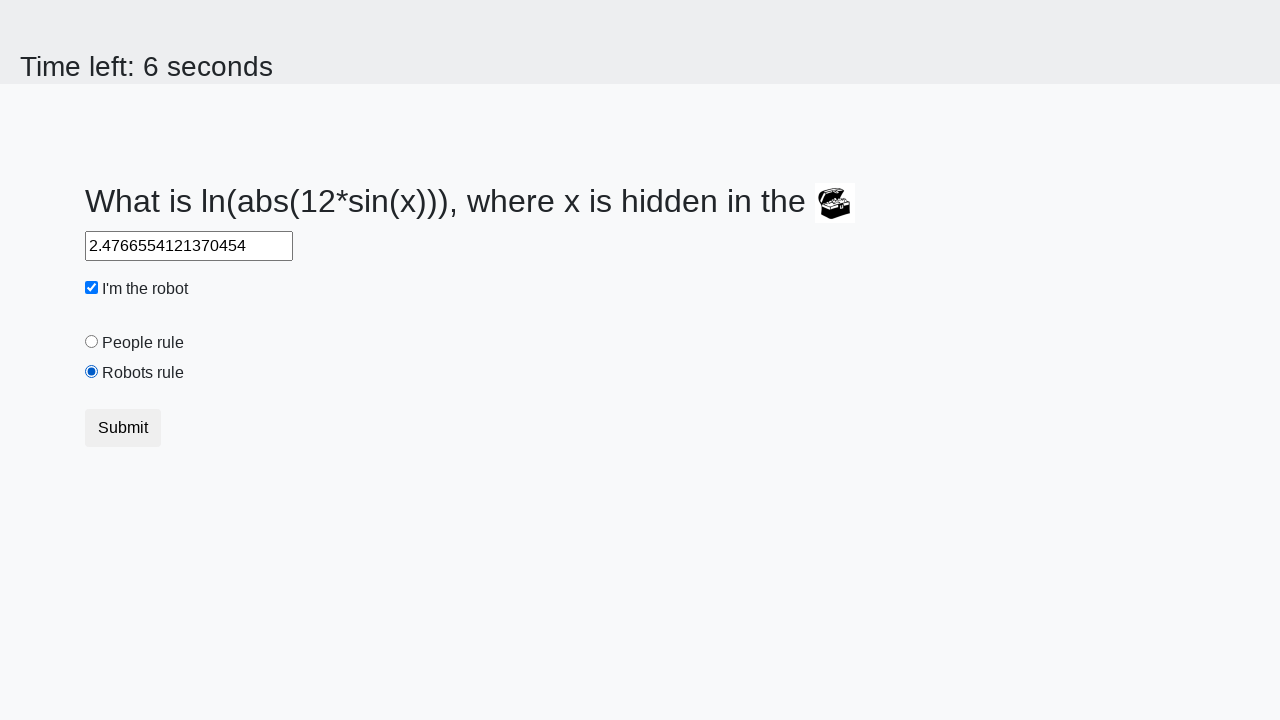

Clicked submit button to submit form at (123, 428) on xpath=//div/button
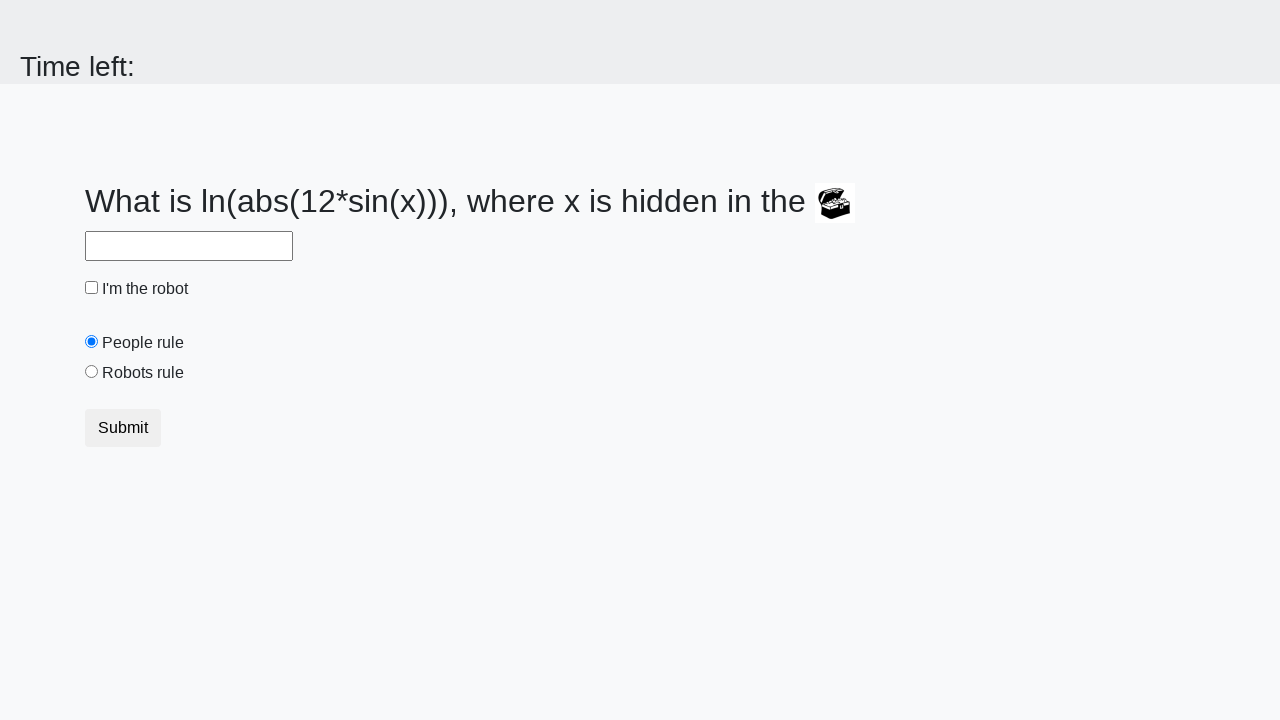

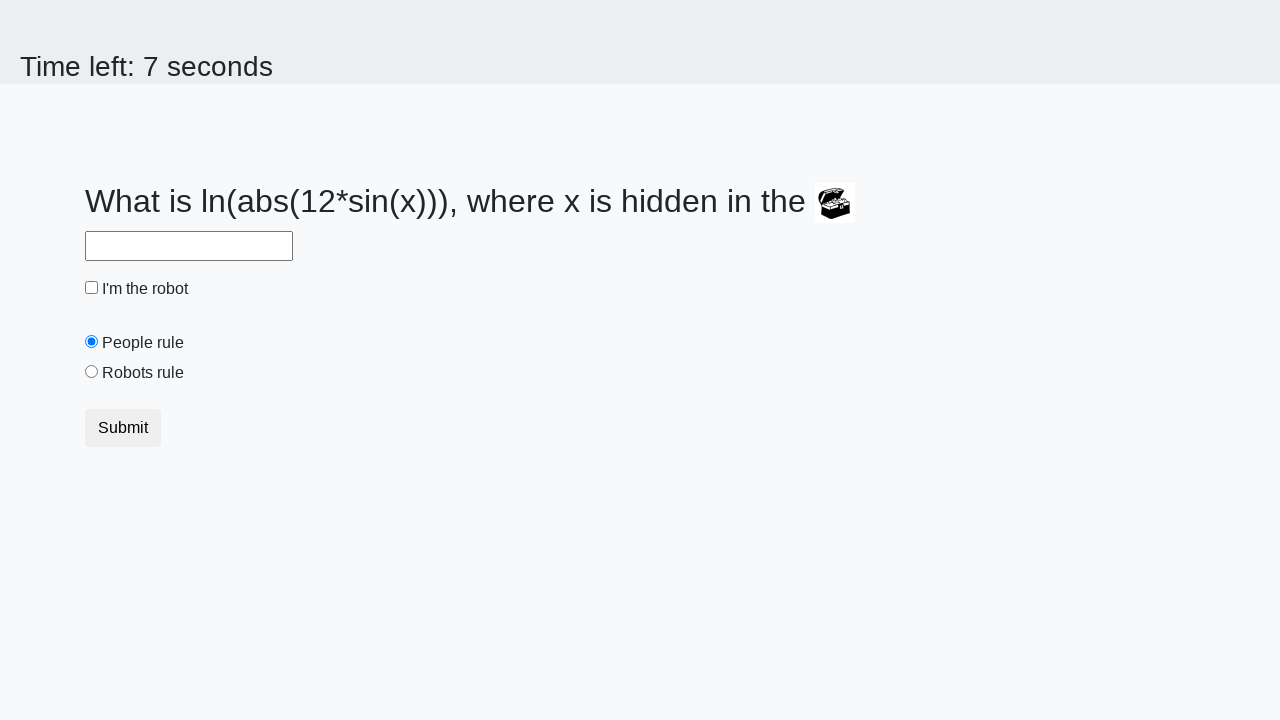